Tests element state by navigating to HTML Elements page, checking if buttons are enabled and messages are visible, then clicking buttons based on their states

Starting URL: https://techglobal-training.com/frontend

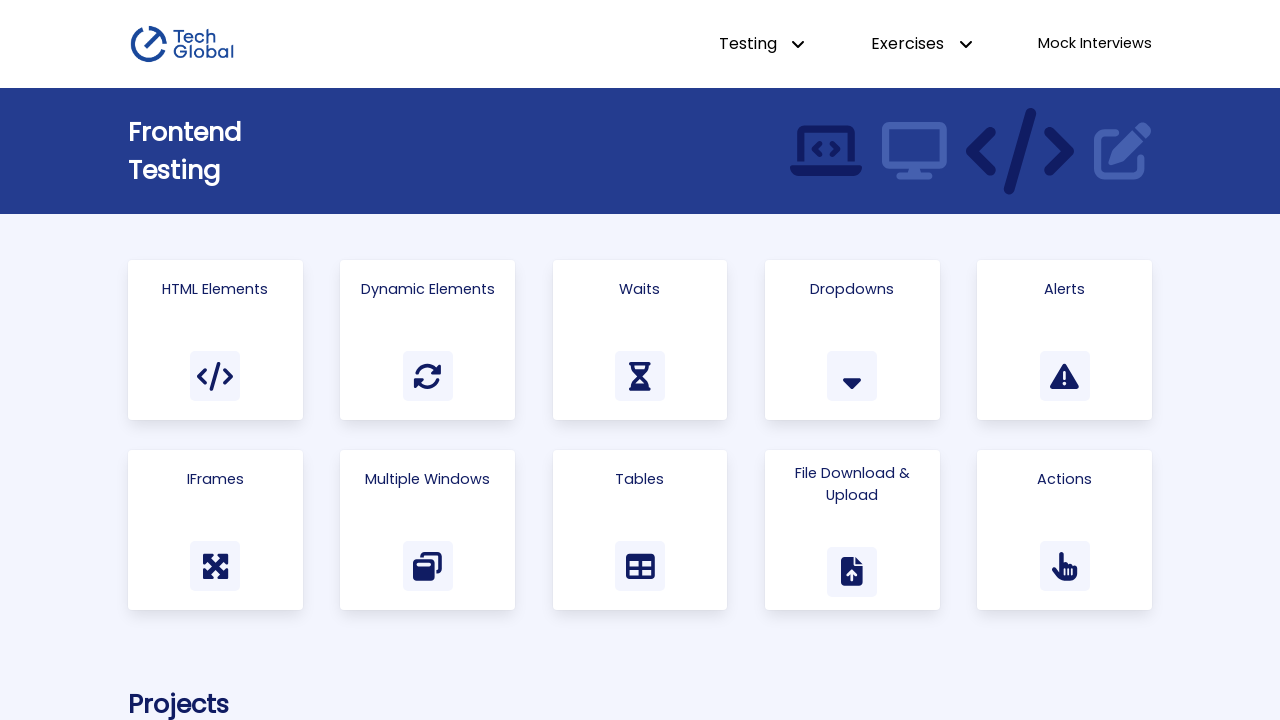

Navigated to the starting URL
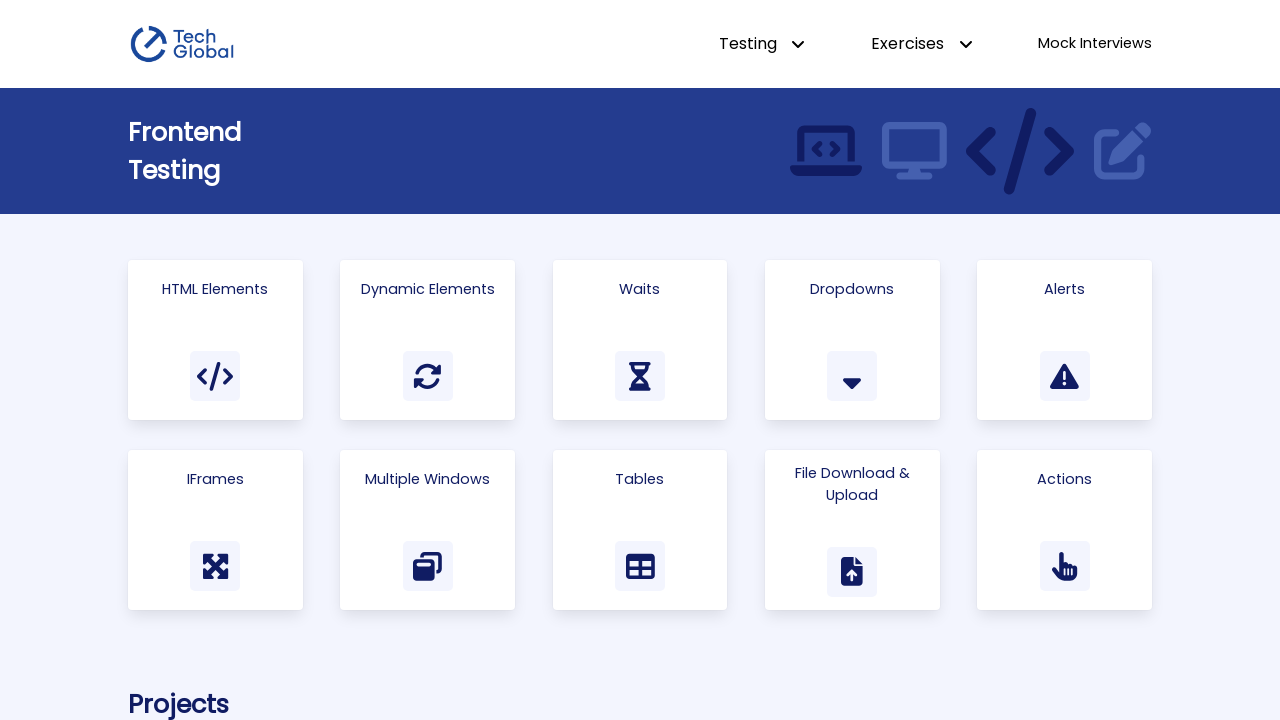

Clicked on the 'Html Elements' link to navigate to the test page at (215, 340) on a:has-text('Html Elements')
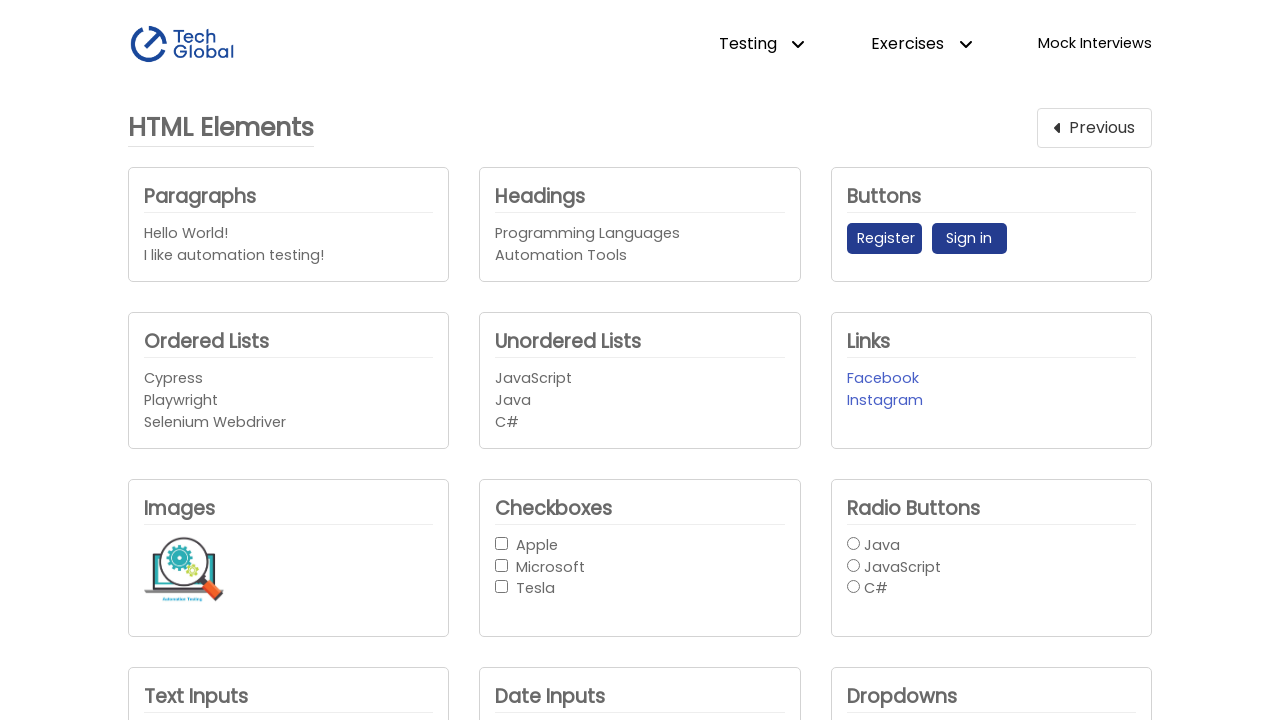

Located the Register button
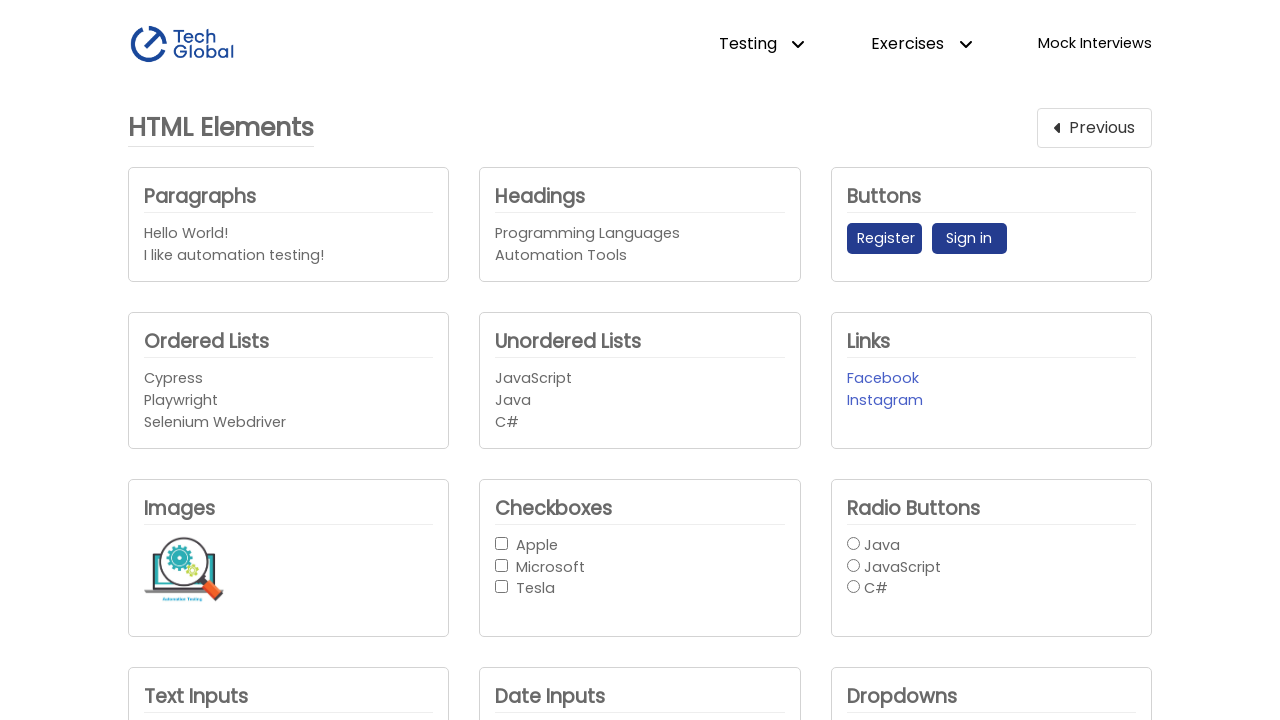

Located the Sign in button
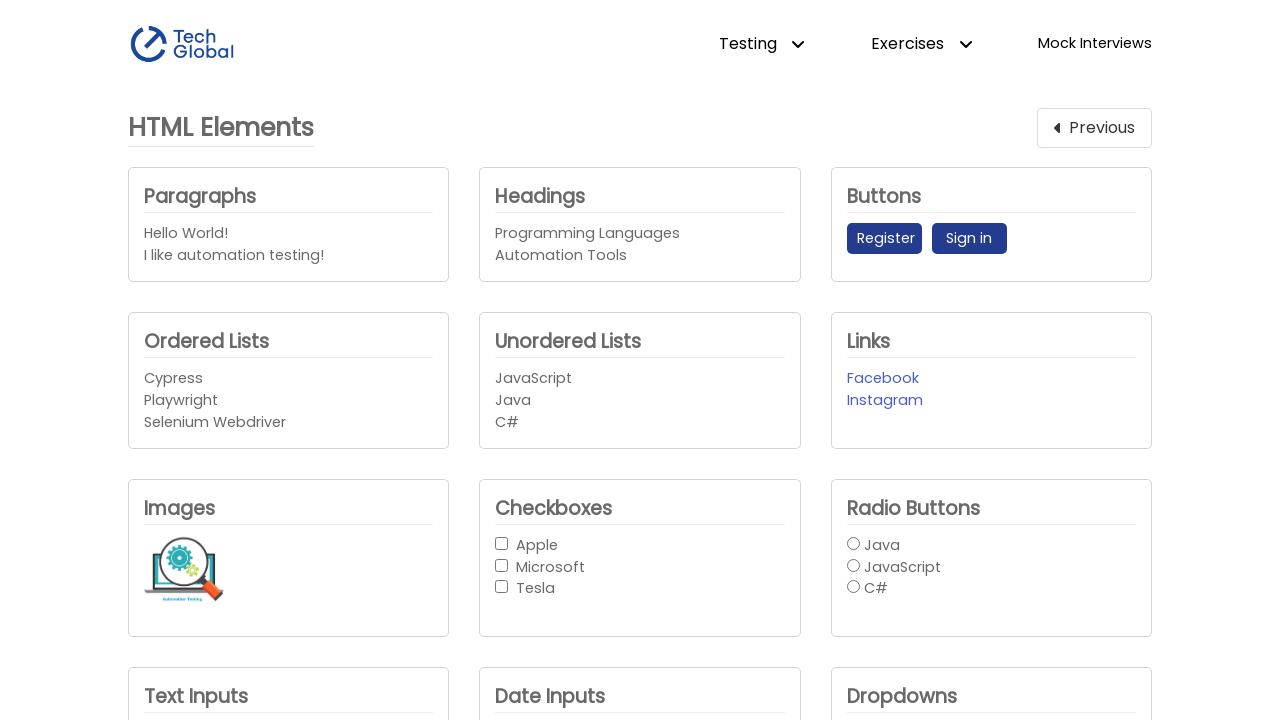

Located the button message element
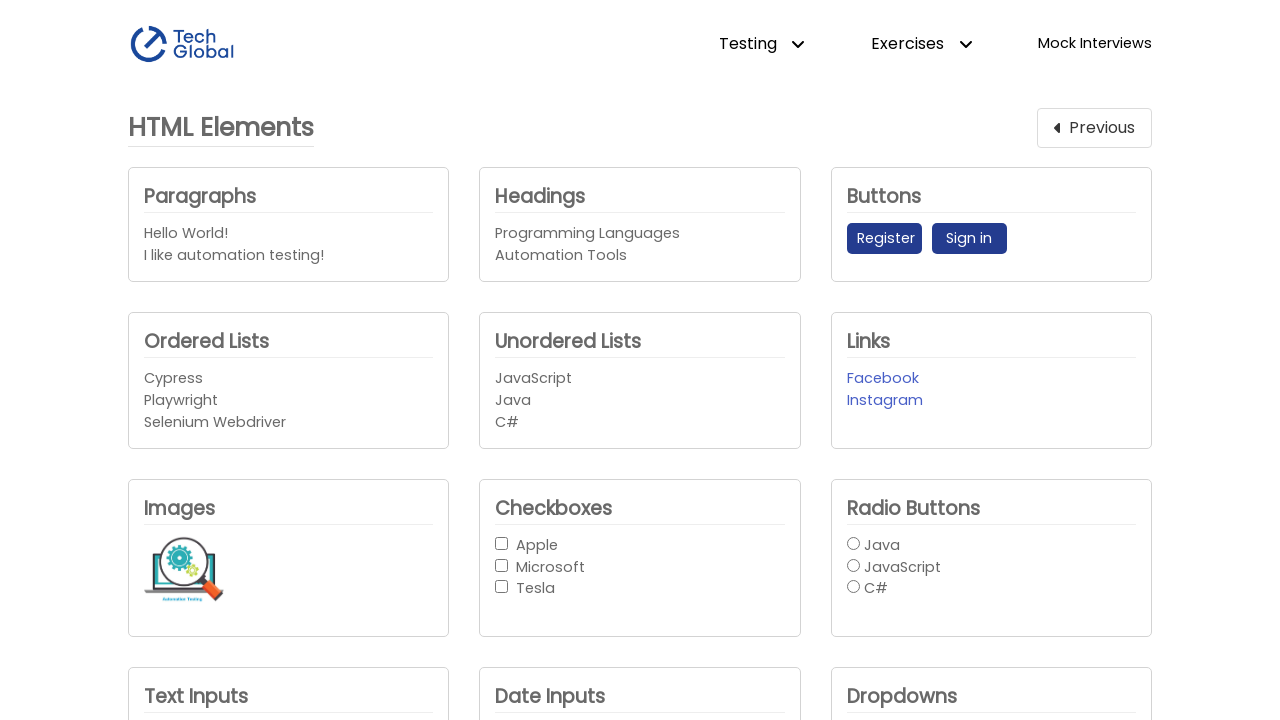

Checked if Register button is enabled: True
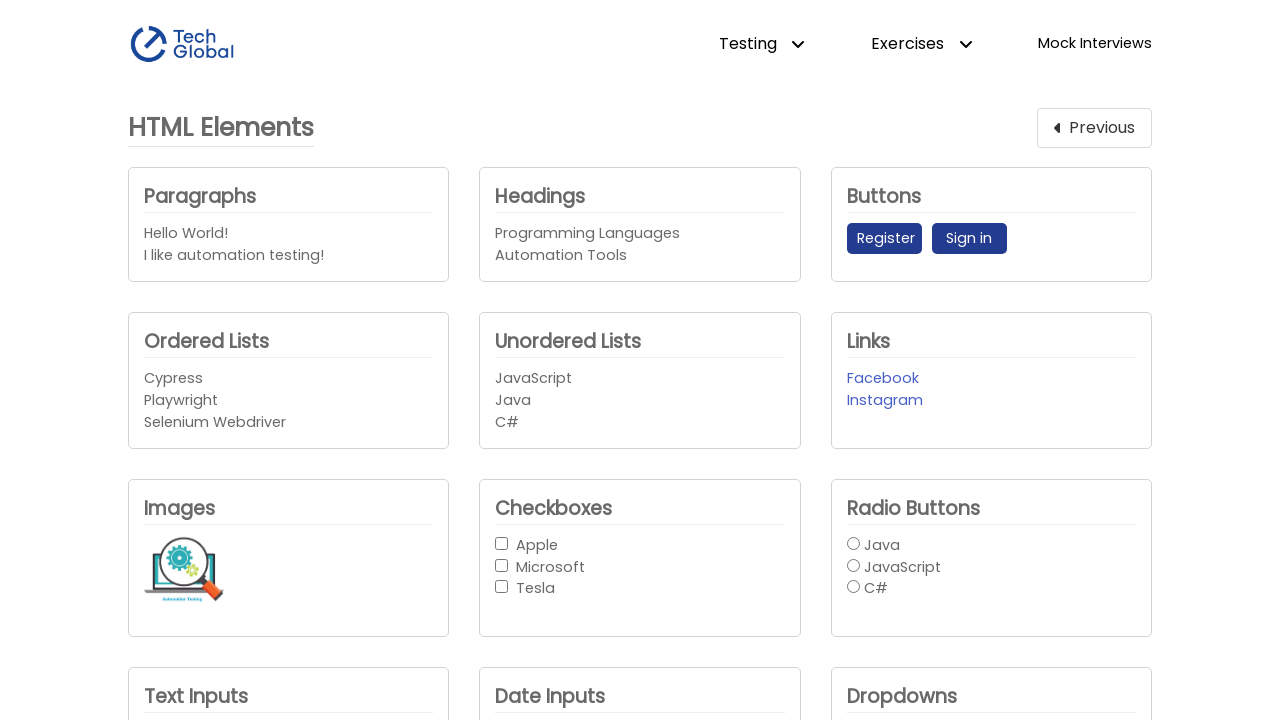

Checked if button message is visible: False
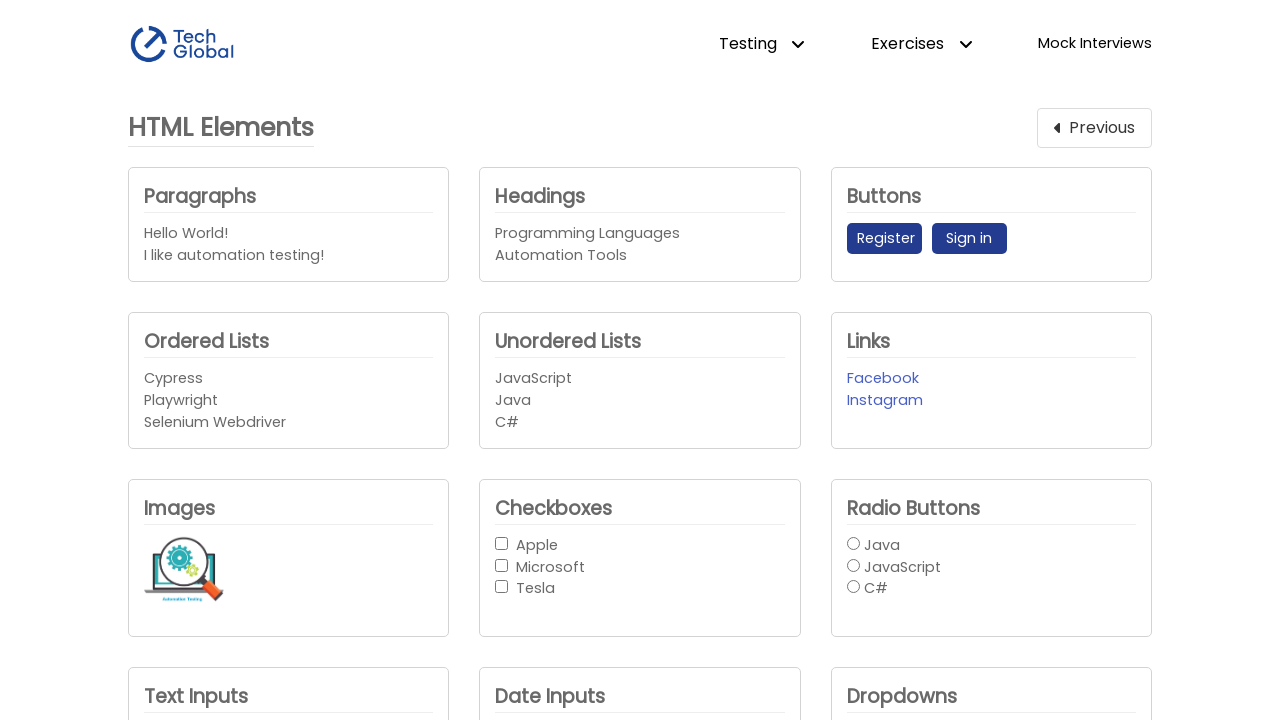

Clicked the Register button because it is enabled at (884, 239) on internal:role=button[name="Register"i]
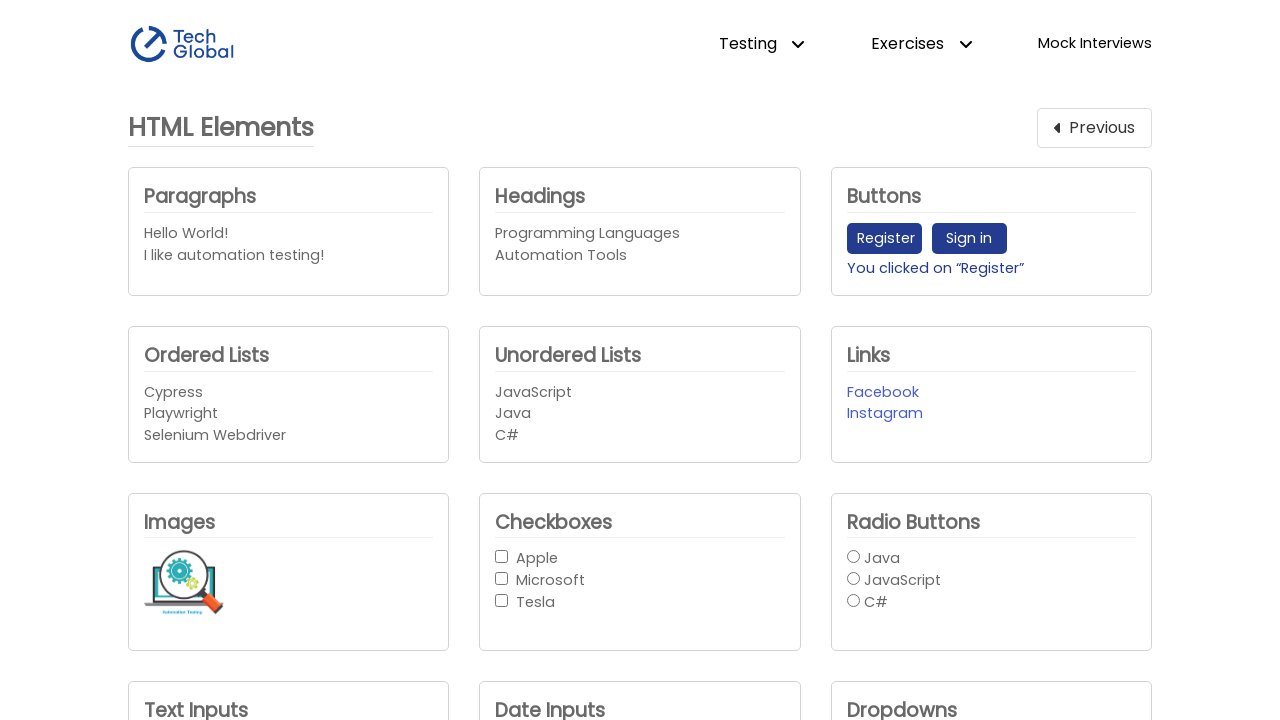

Clicked the Register button because the message is not visible at (884, 239) on internal:role=button[name="Register"i]
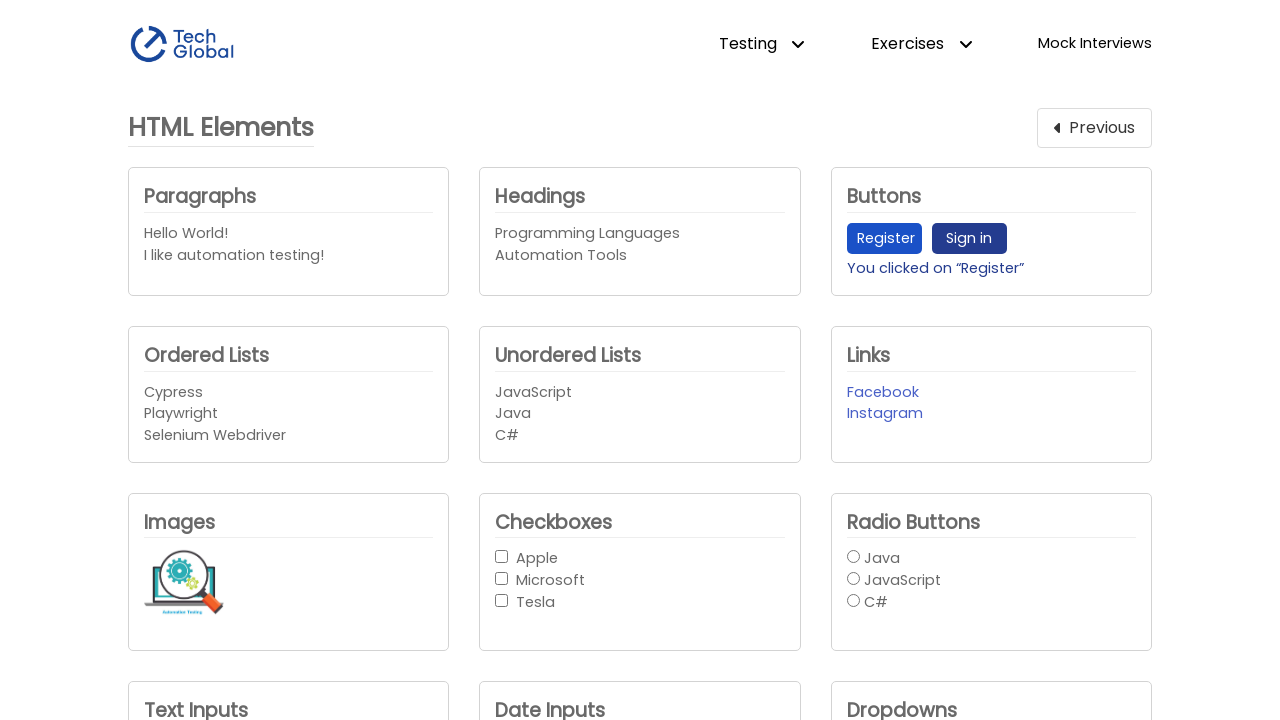

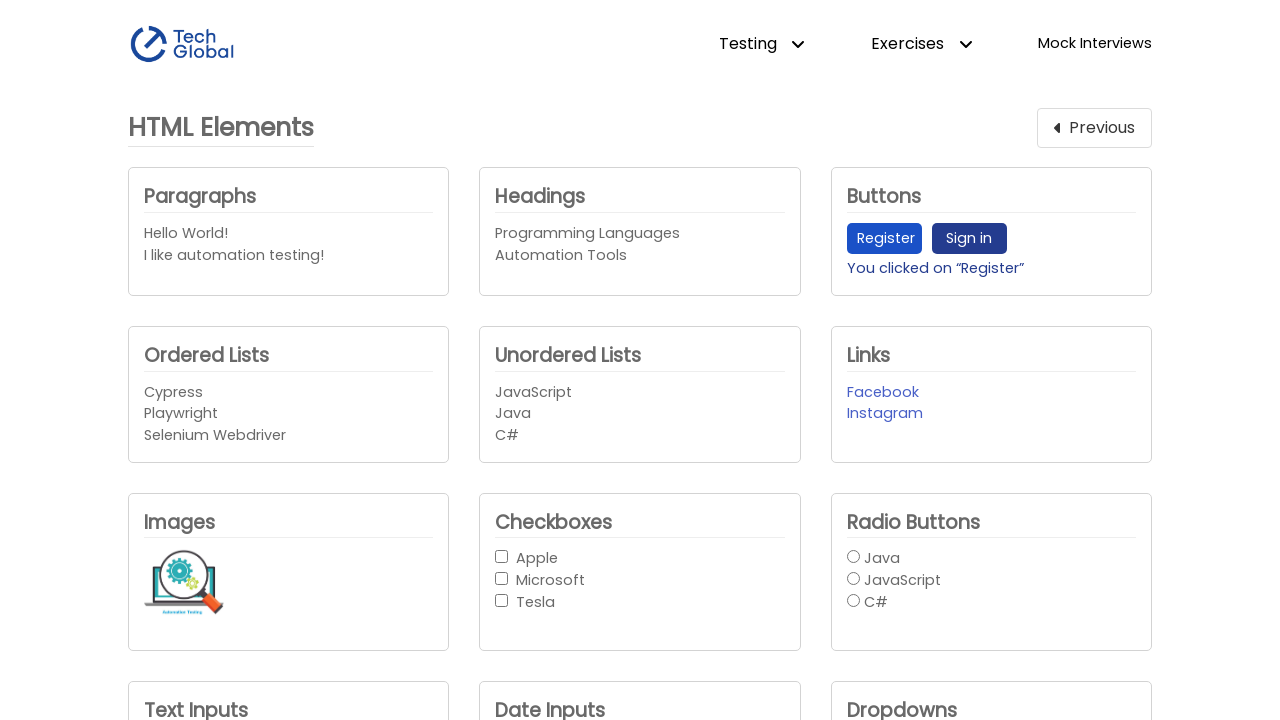